Tests sorting the Due column in ascending order using semantic class selectors on a table with helpful markup attributes.

Starting URL: http://the-internet.herokuapp.com/tables

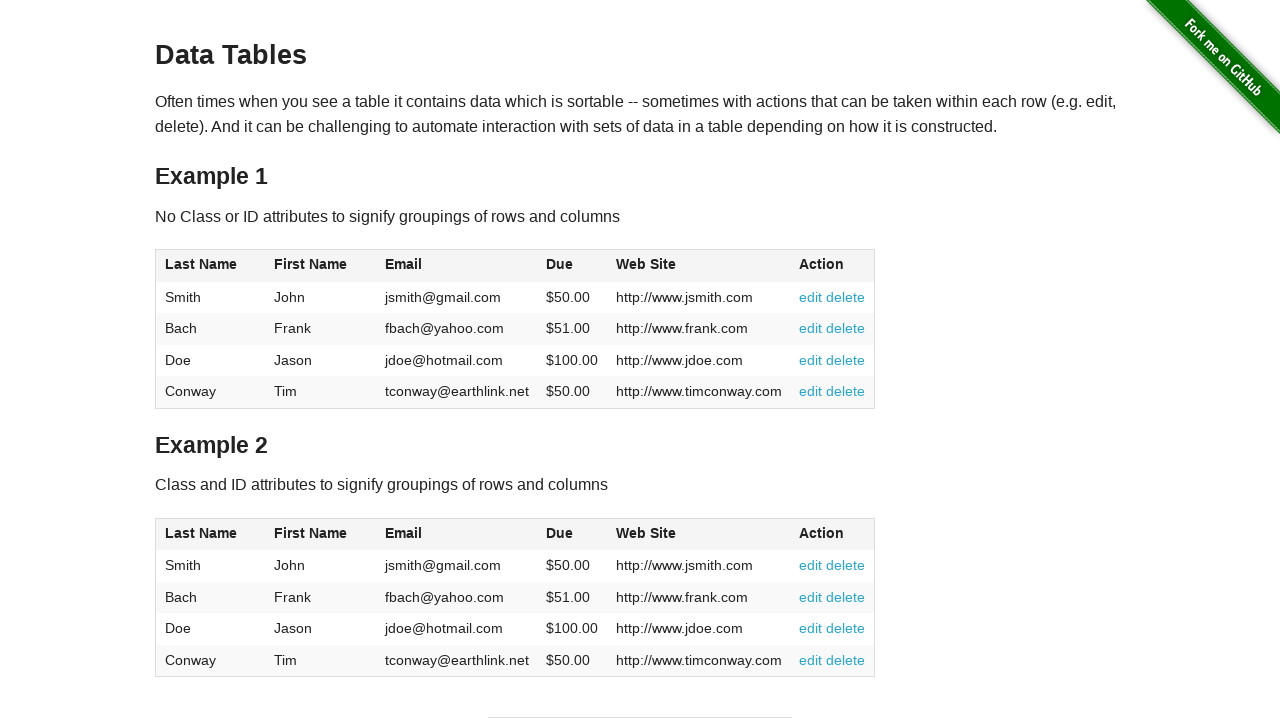

Clicked the Due column header to sort in ascending order at (560, 533) on #table2 thead .dues
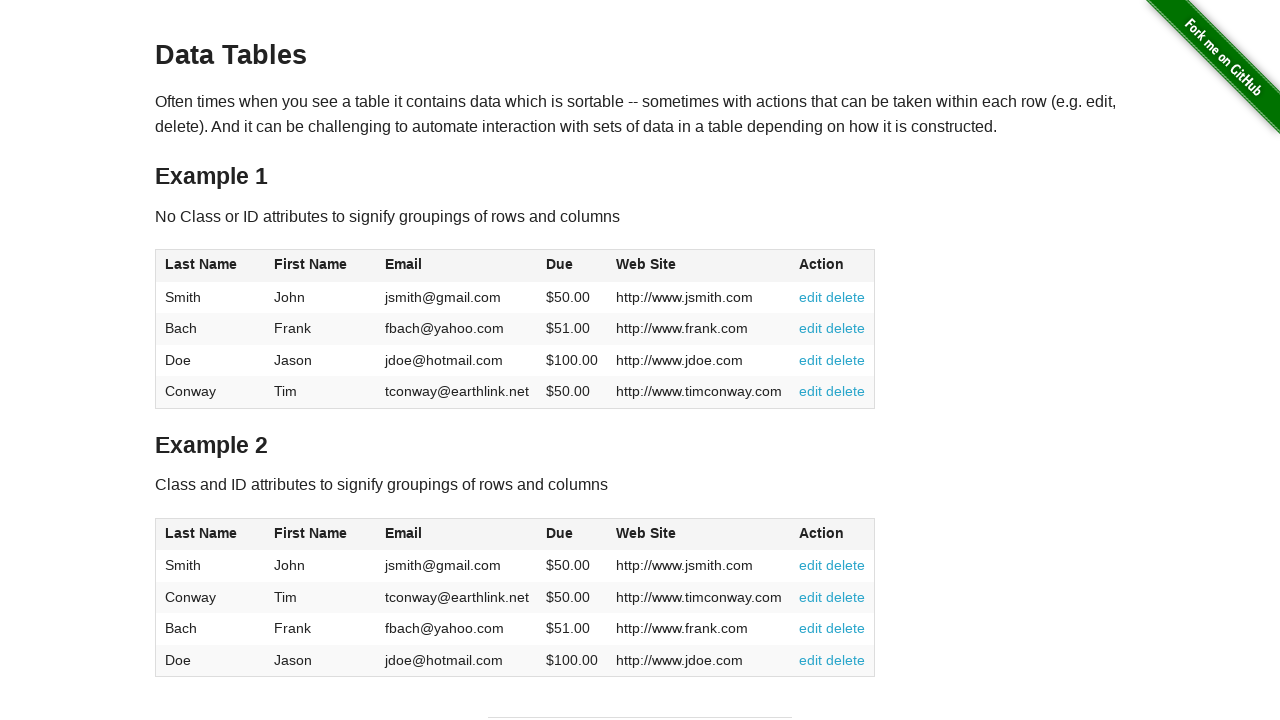

Due column values are visible in the table body
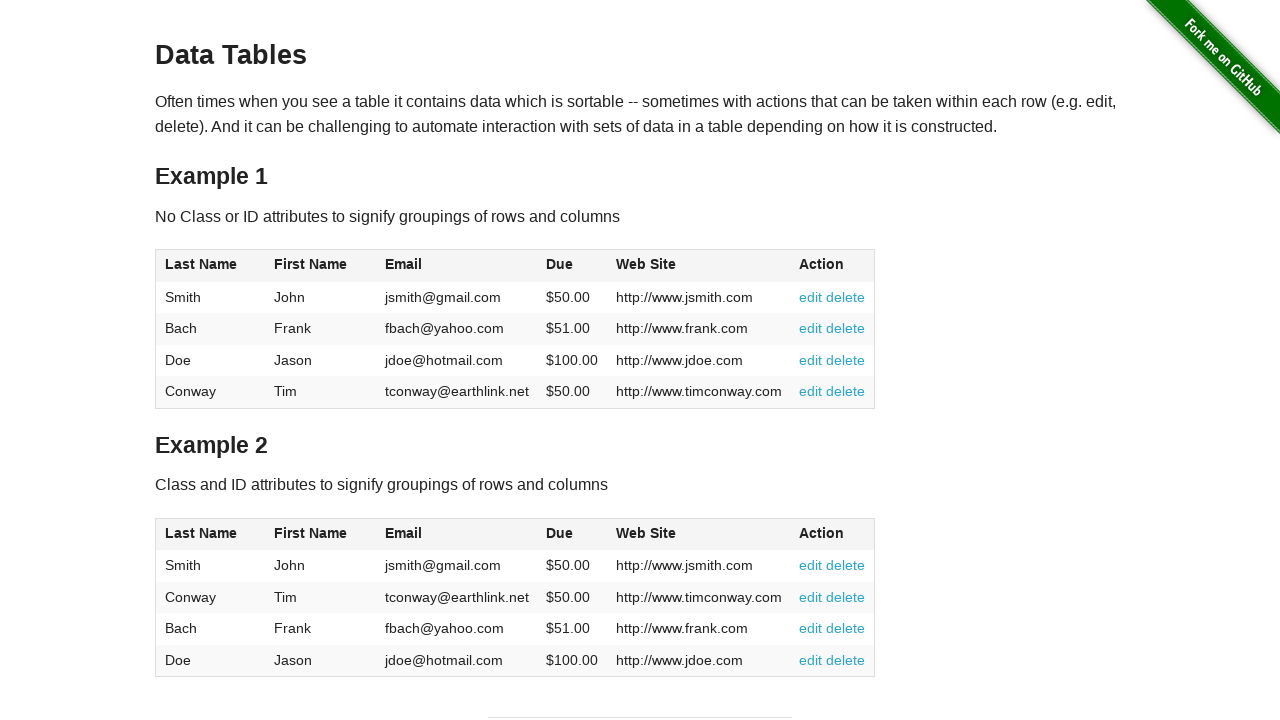

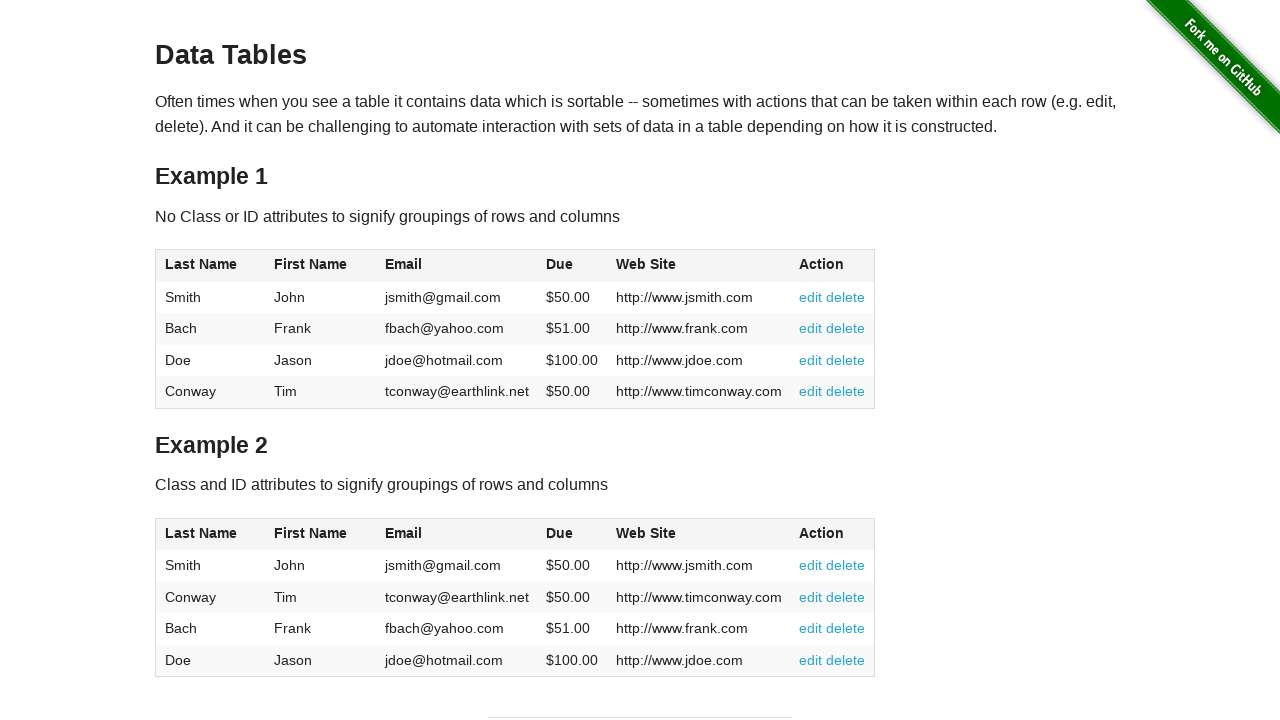